Verifies that the video search page loads successfully without errors and displays content by checking the page title doesn't contain error indicators and that news article links are visible on the page.

Starting URL: https://egundem.com/search/video

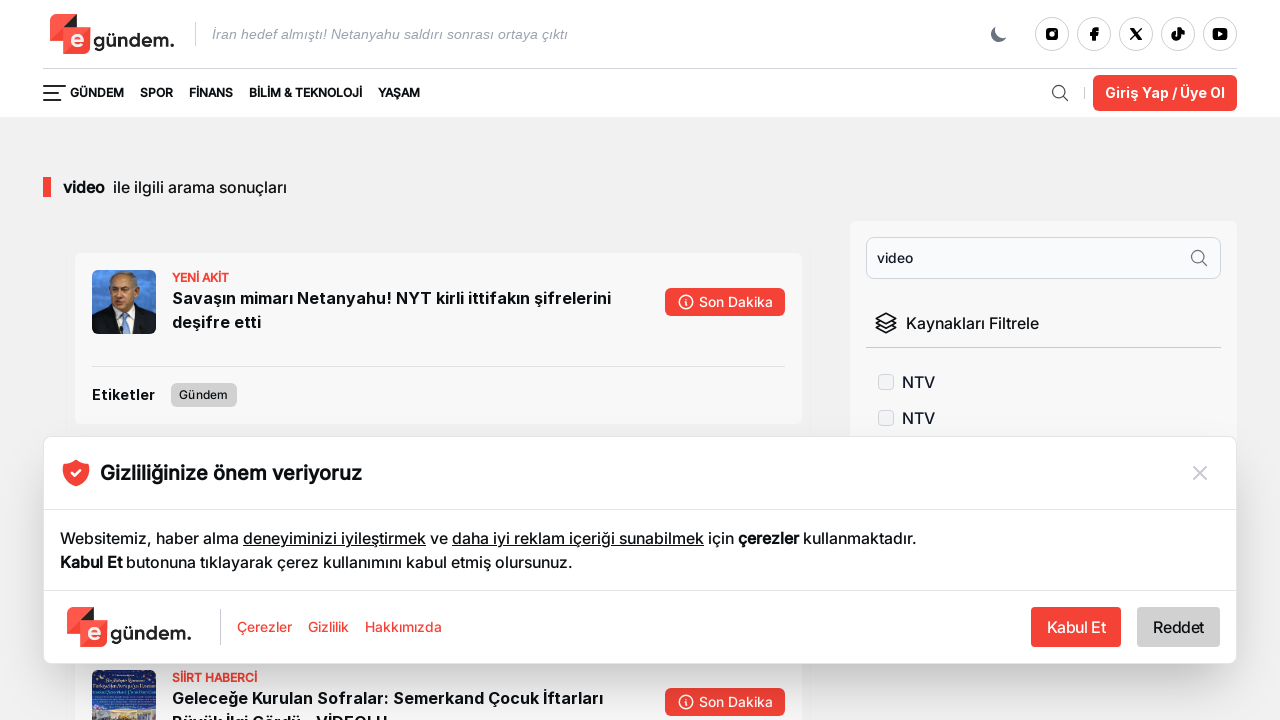

Retrieved page title to check for error indicators
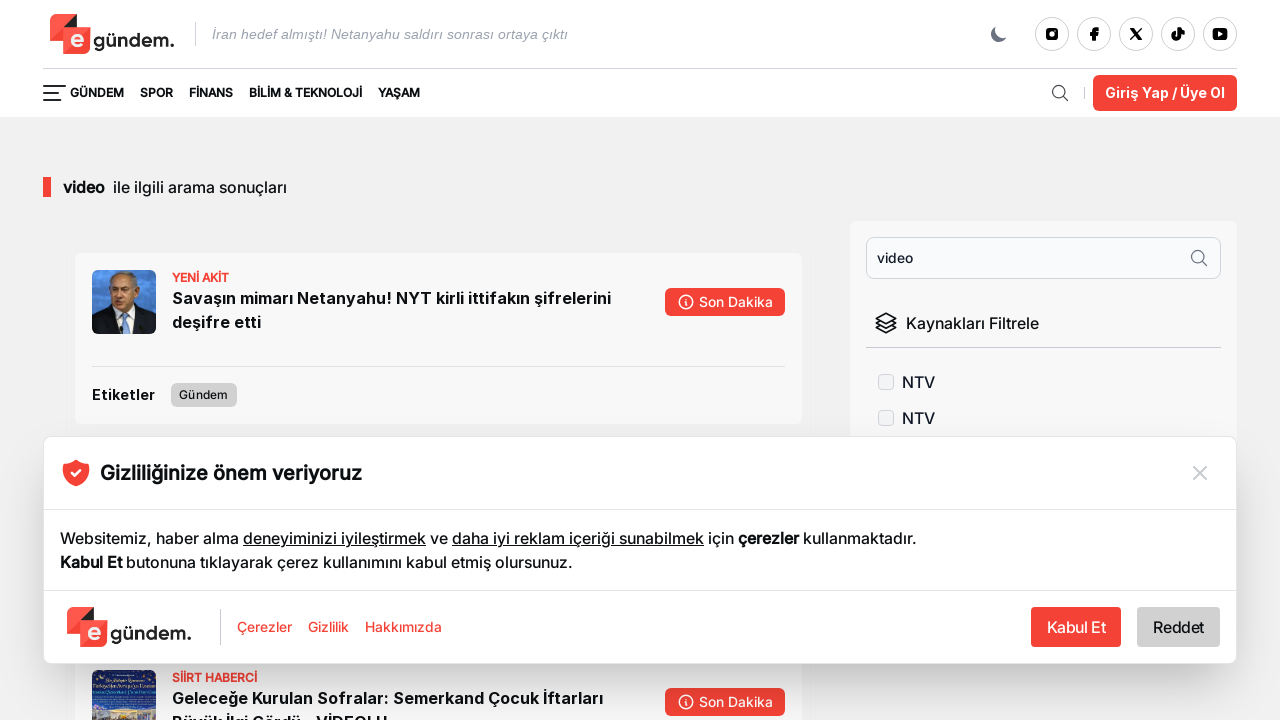

Verified page title does not contain error indicators (404 or 'not found')
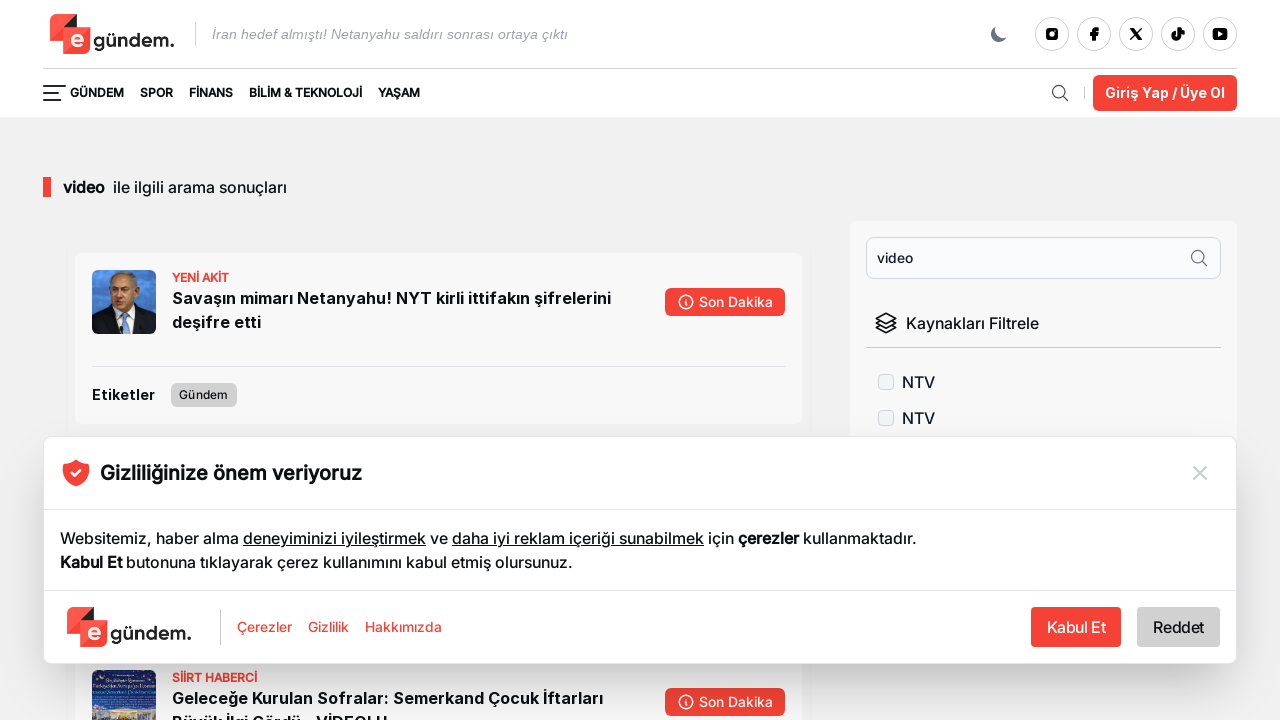

Waited for page content to load - news article links and images became visible
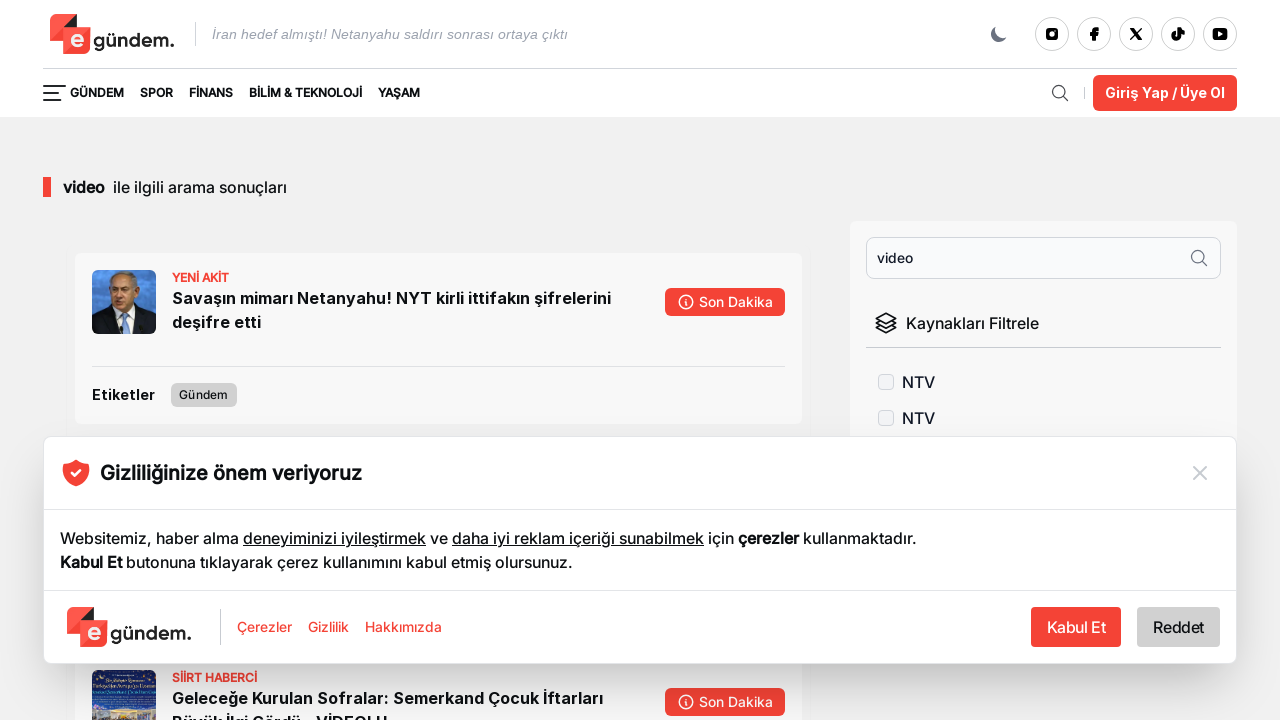

Found 11 content elements on the page (article links, video cards, articles, and images)
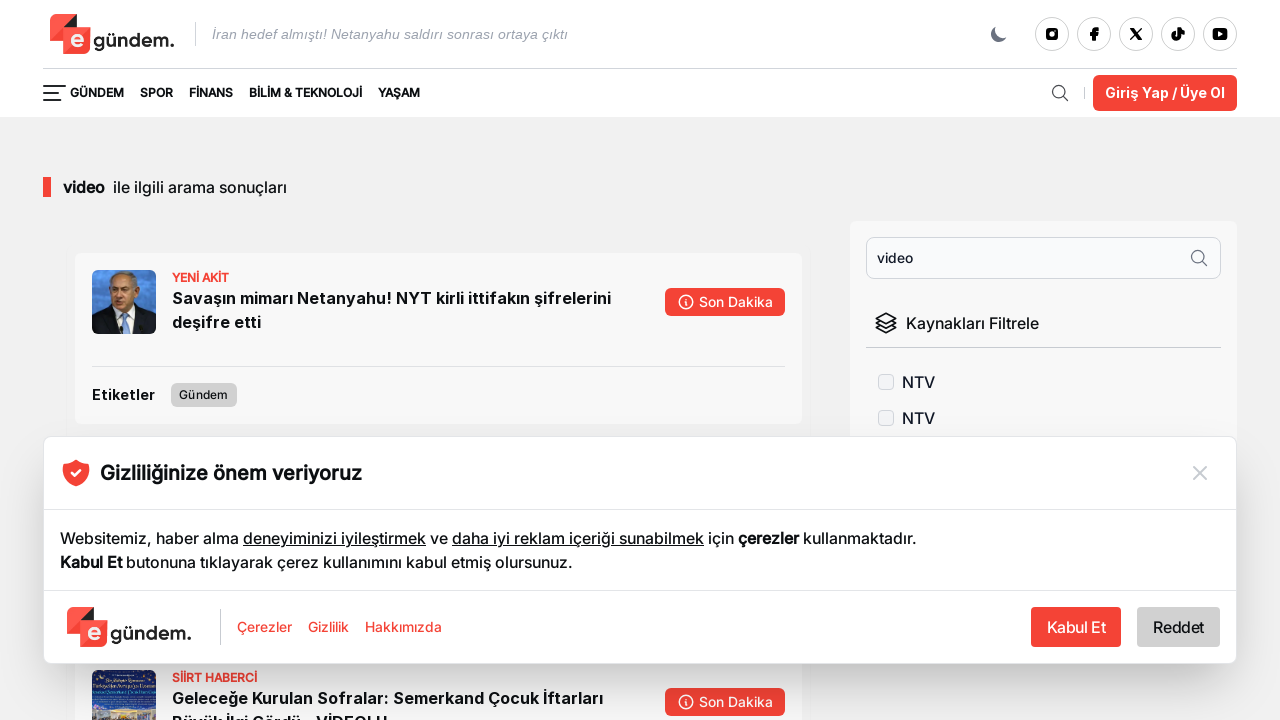

Verified that at least one content element is present on the video search page
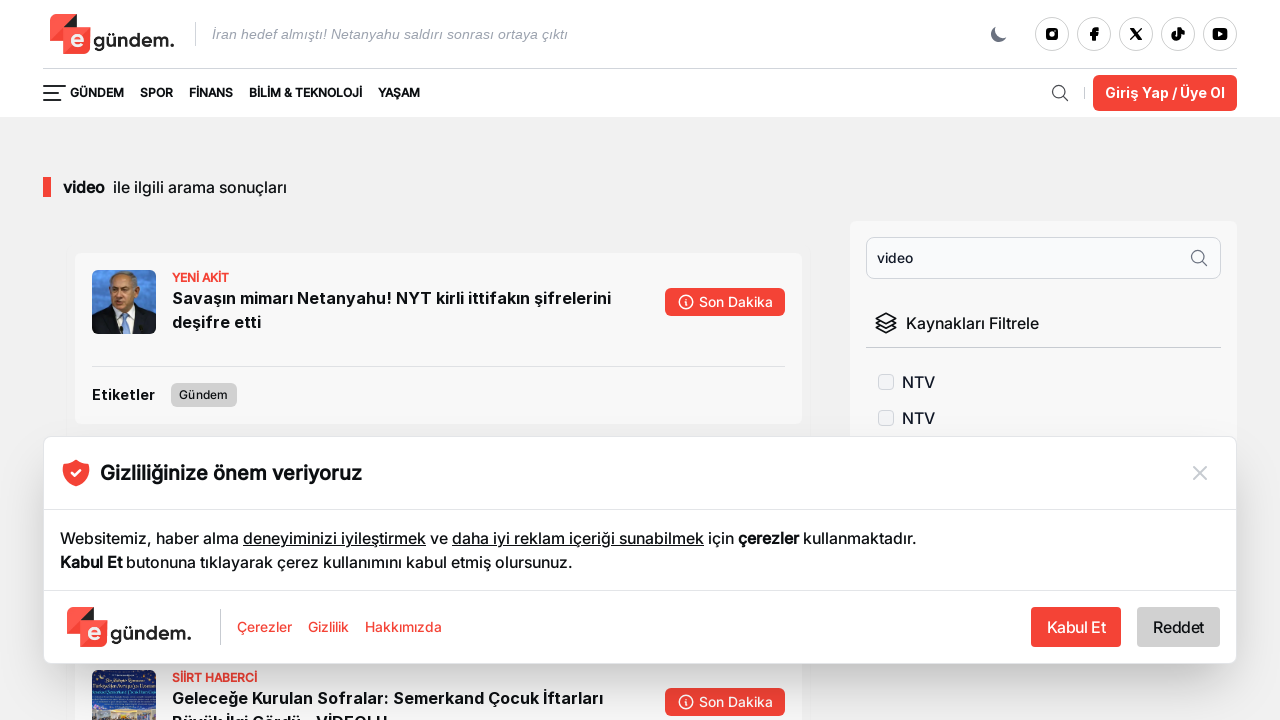

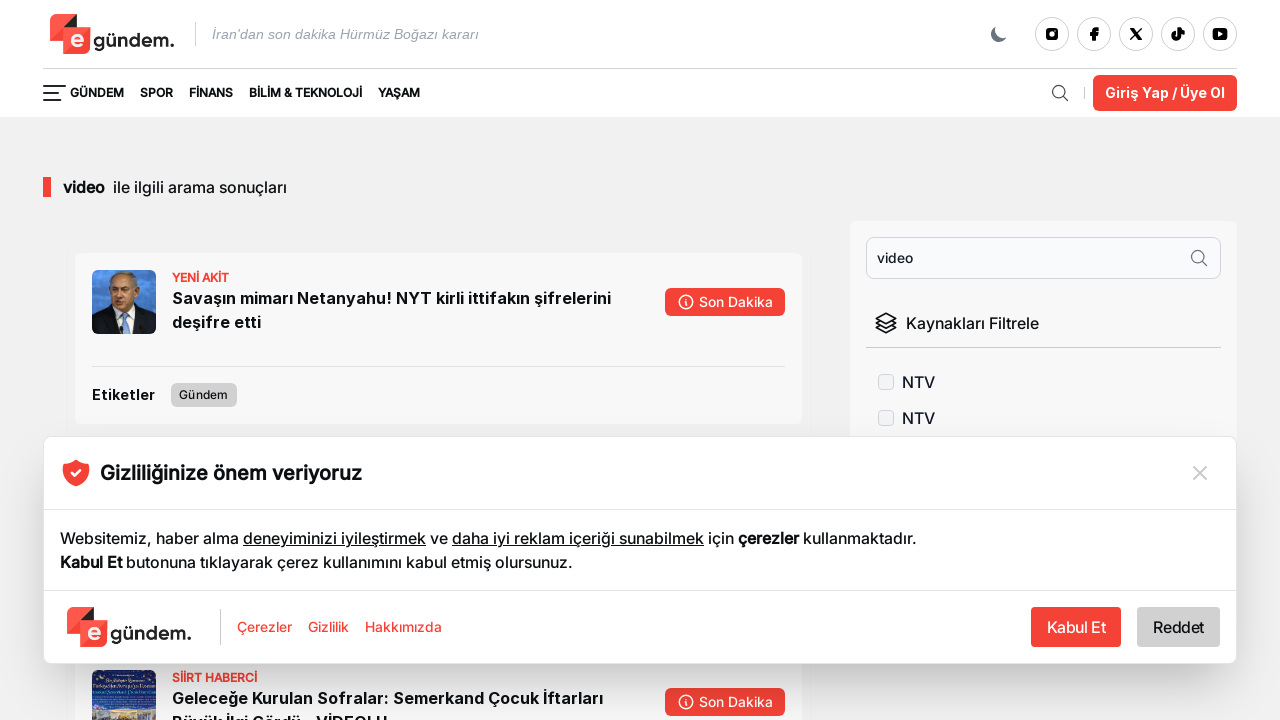